Tests prompt alert handling by clicking a button to trigger the prompt dialog, entering text into it, and accepting it

Starting URL: https://training-support.net/webelements/alerts

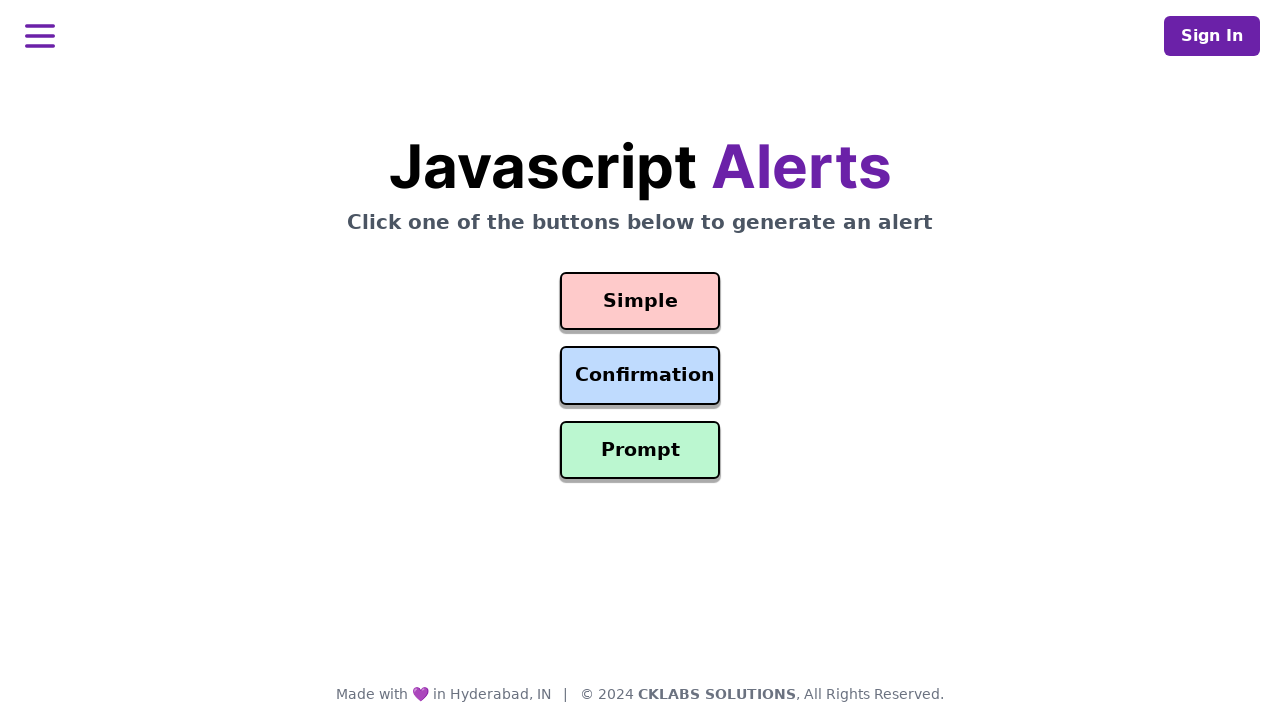

Set up dialog event handler
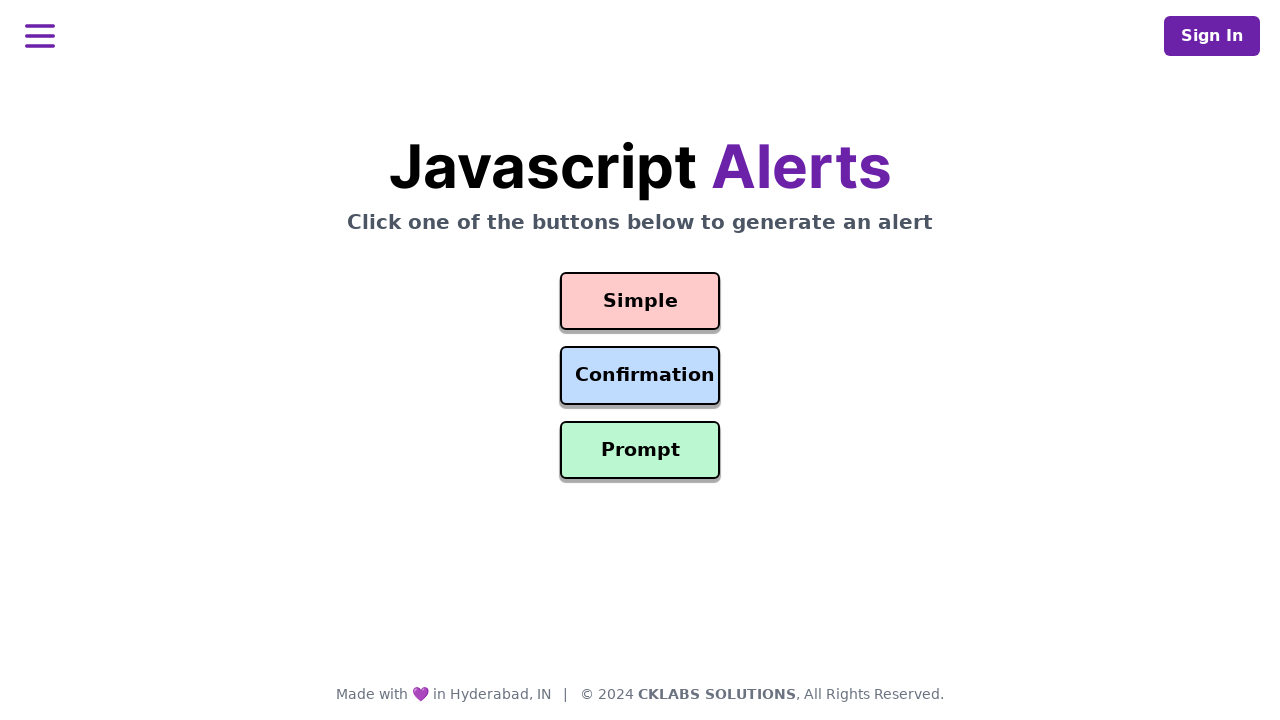

Clicked prompt button to trigger alert dialog at (640, 450) on #prompt
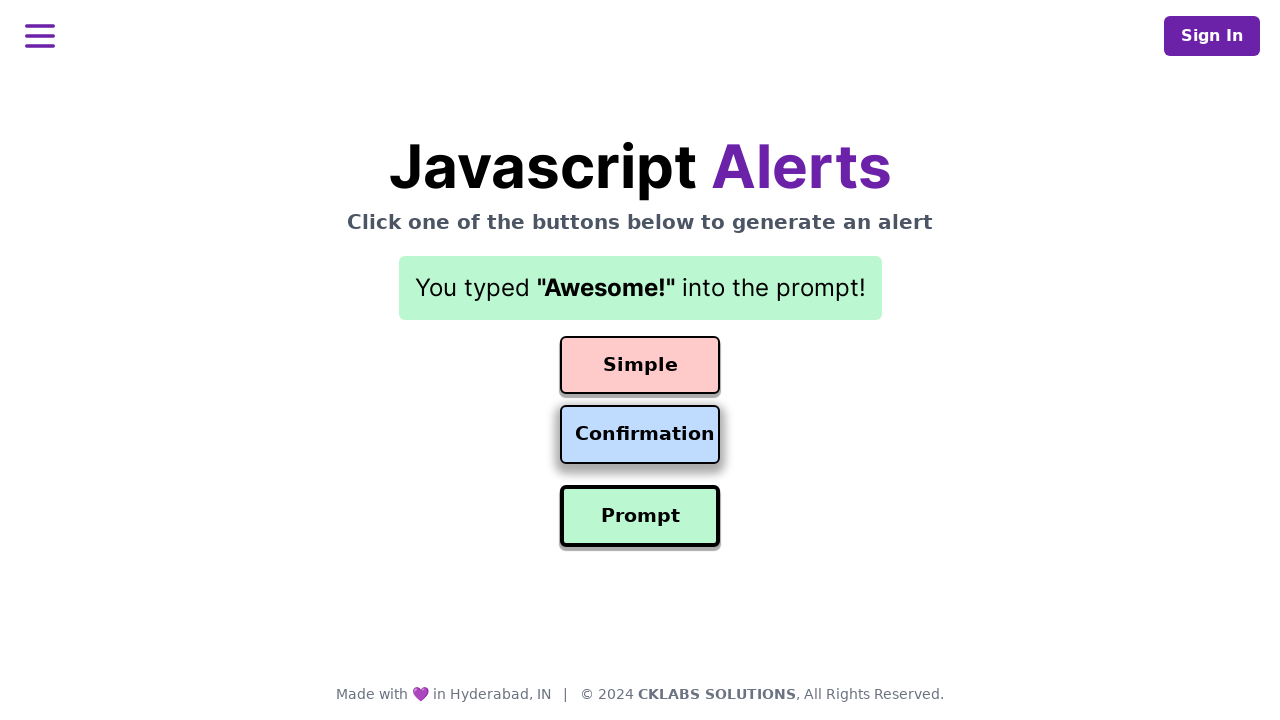

Waited for prompt dialog to be processed
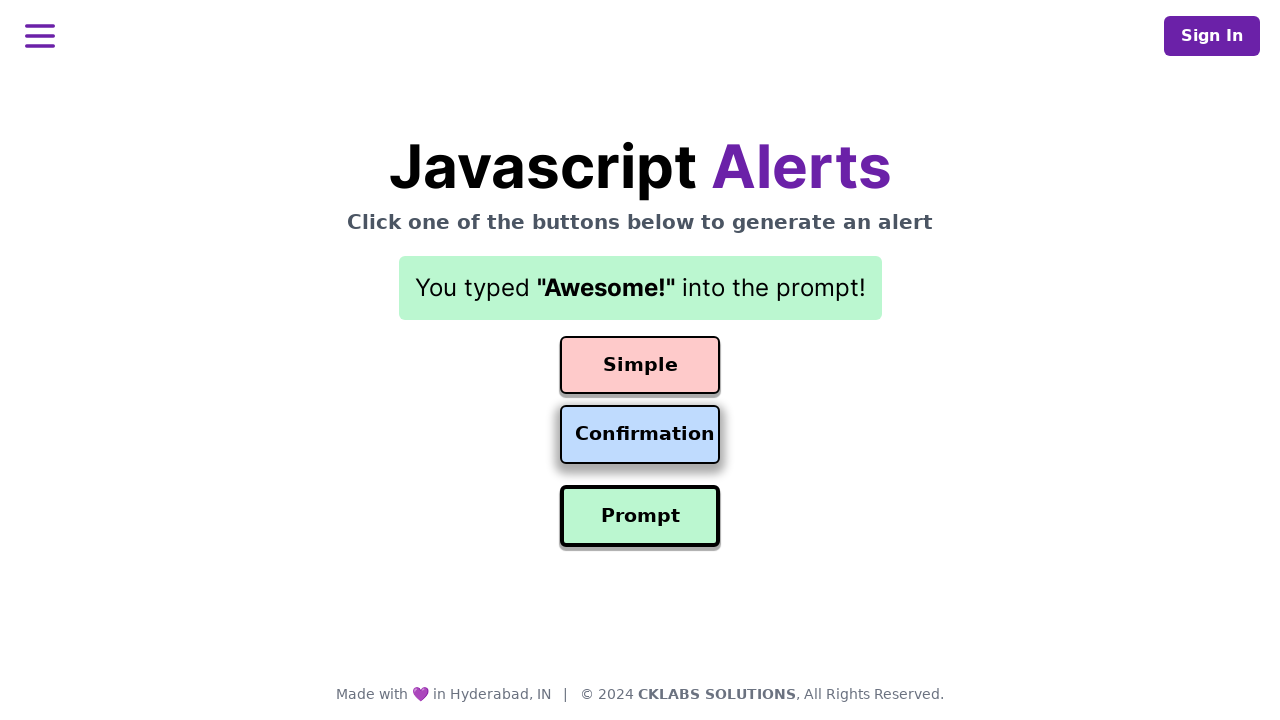

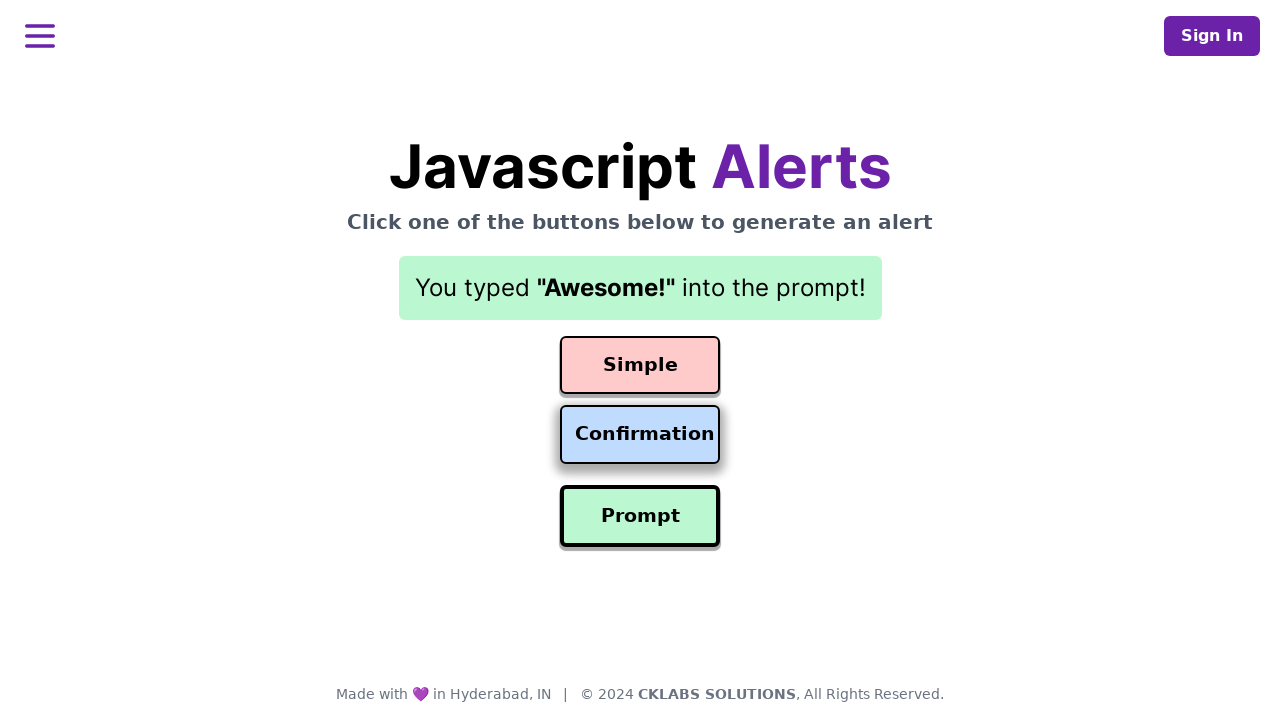